Tests a registration form by filling in first name, last name, and address fields on a demo automation testing site.

Starting URL: https://demo.automationtesting.in/Register.html

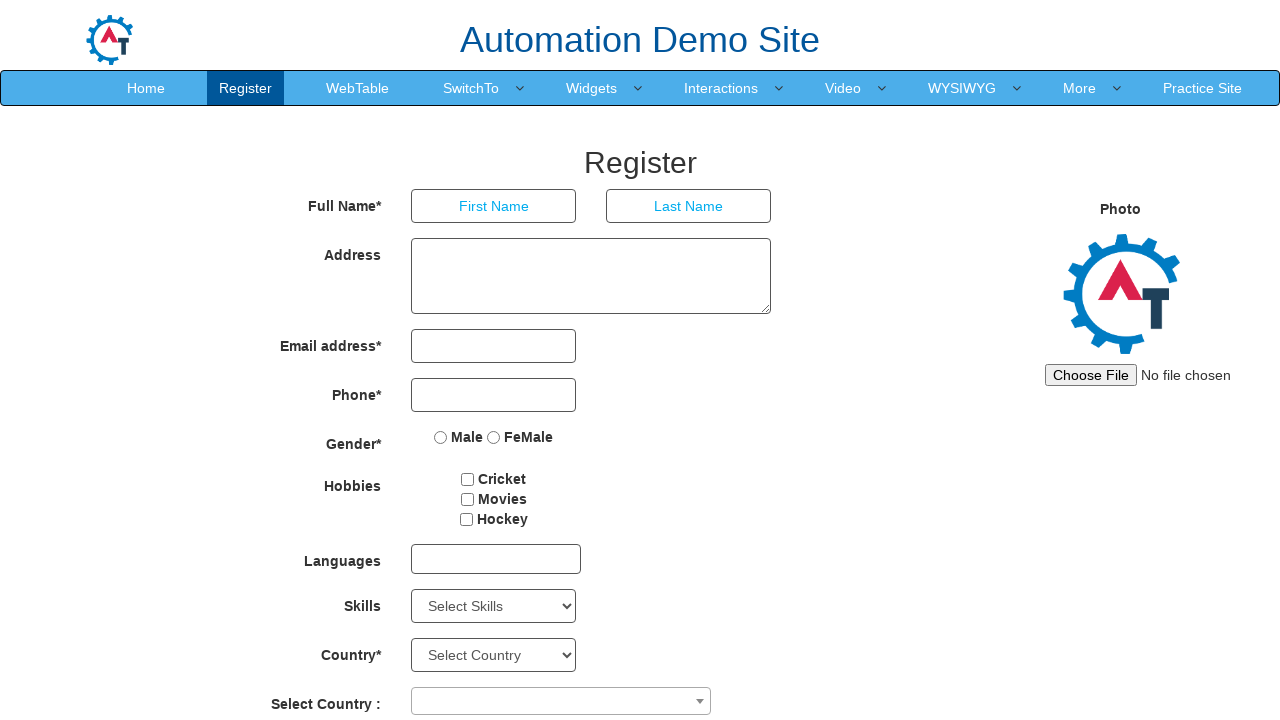

Filled first name field with 'John' on input[placeholder='First Name']
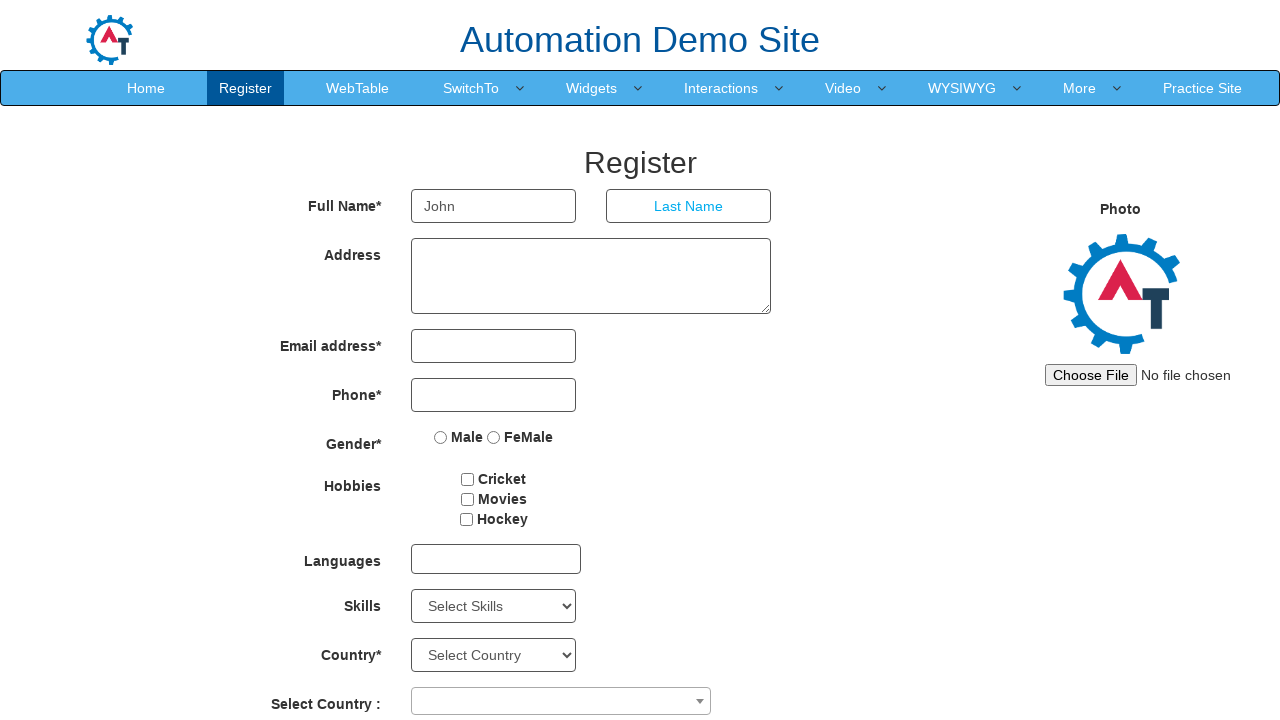

Filled last name field with 'Doe' on input[placeholder='Last Name']
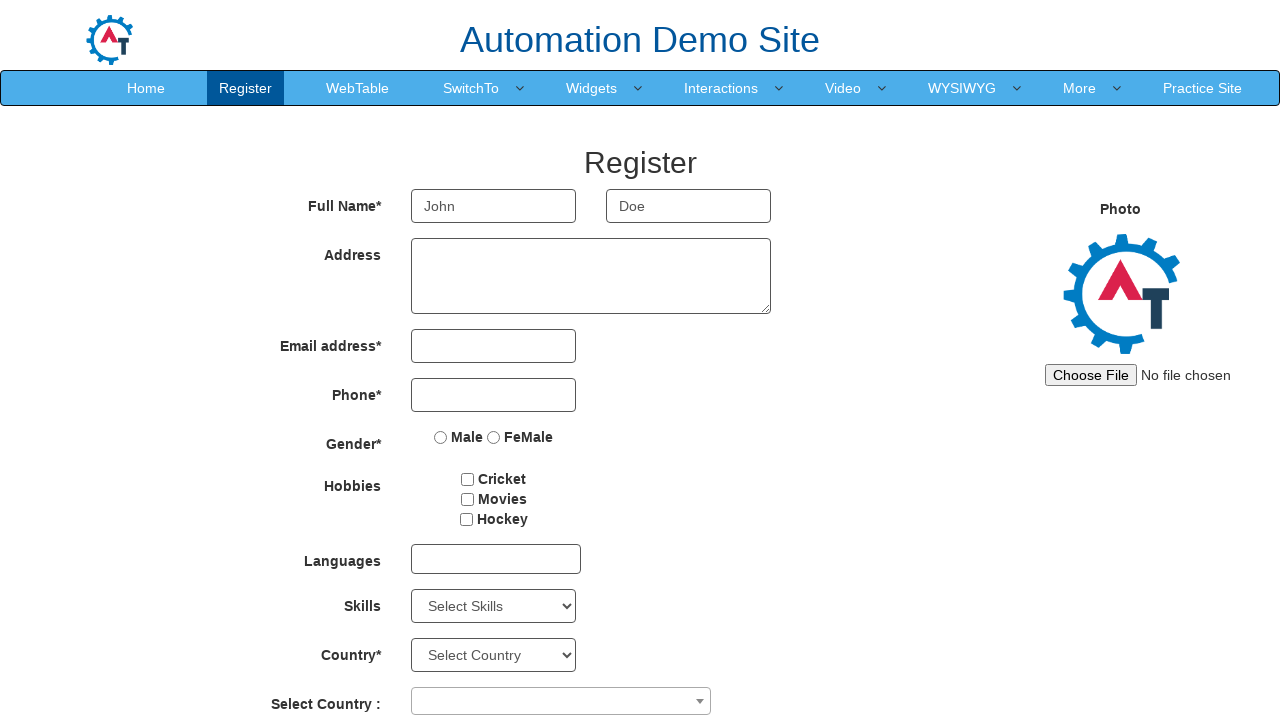

Filled address field with '123 Main St, Springfield, USA' on textarea
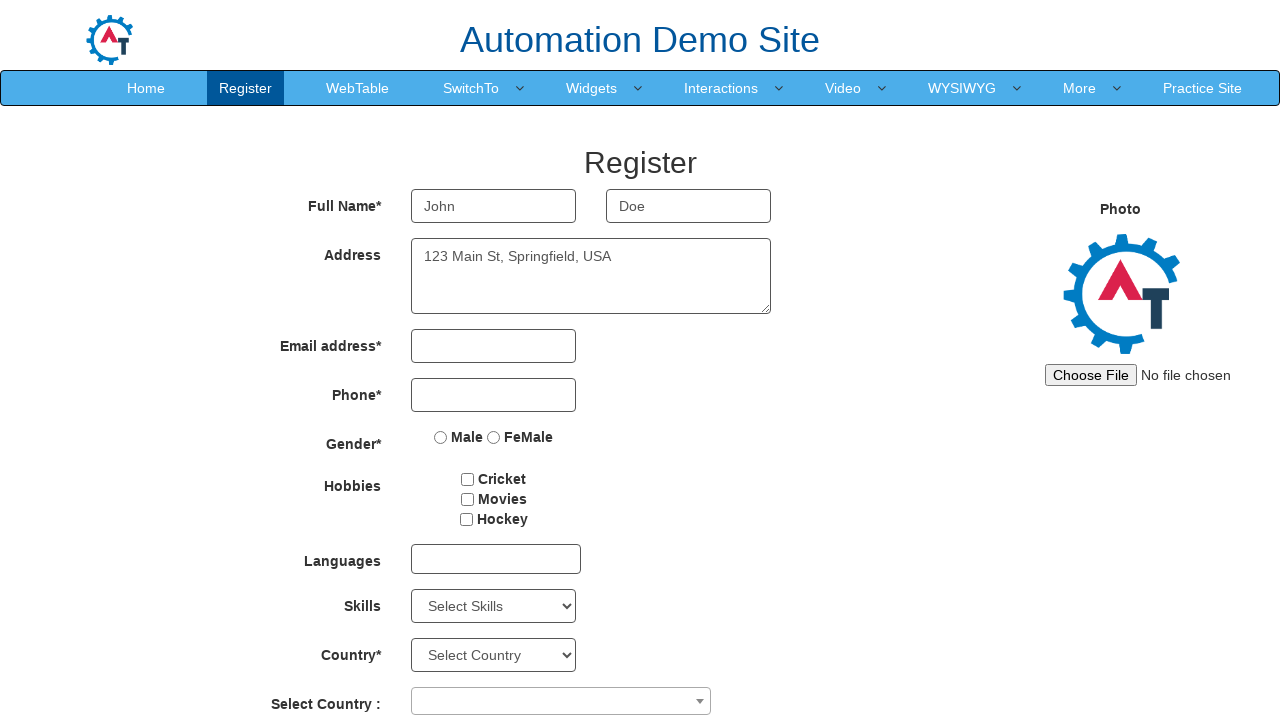

Waited 2 seconds to observe the completed registration form
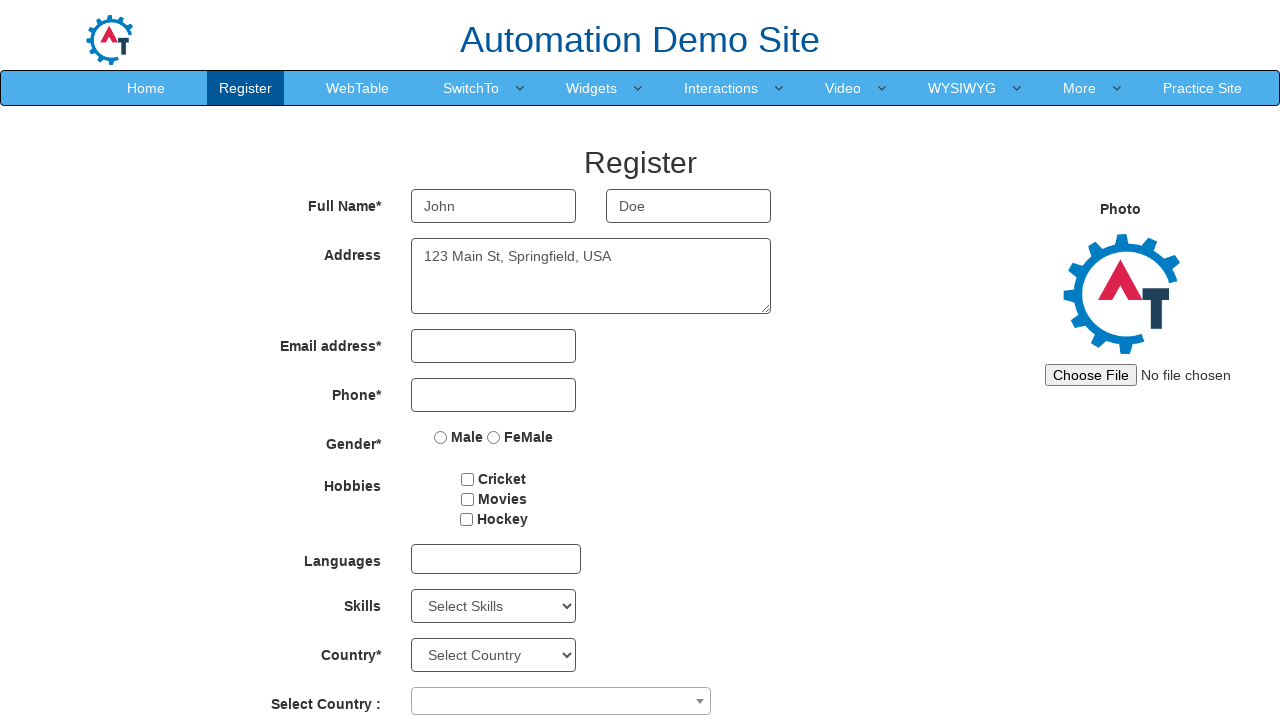

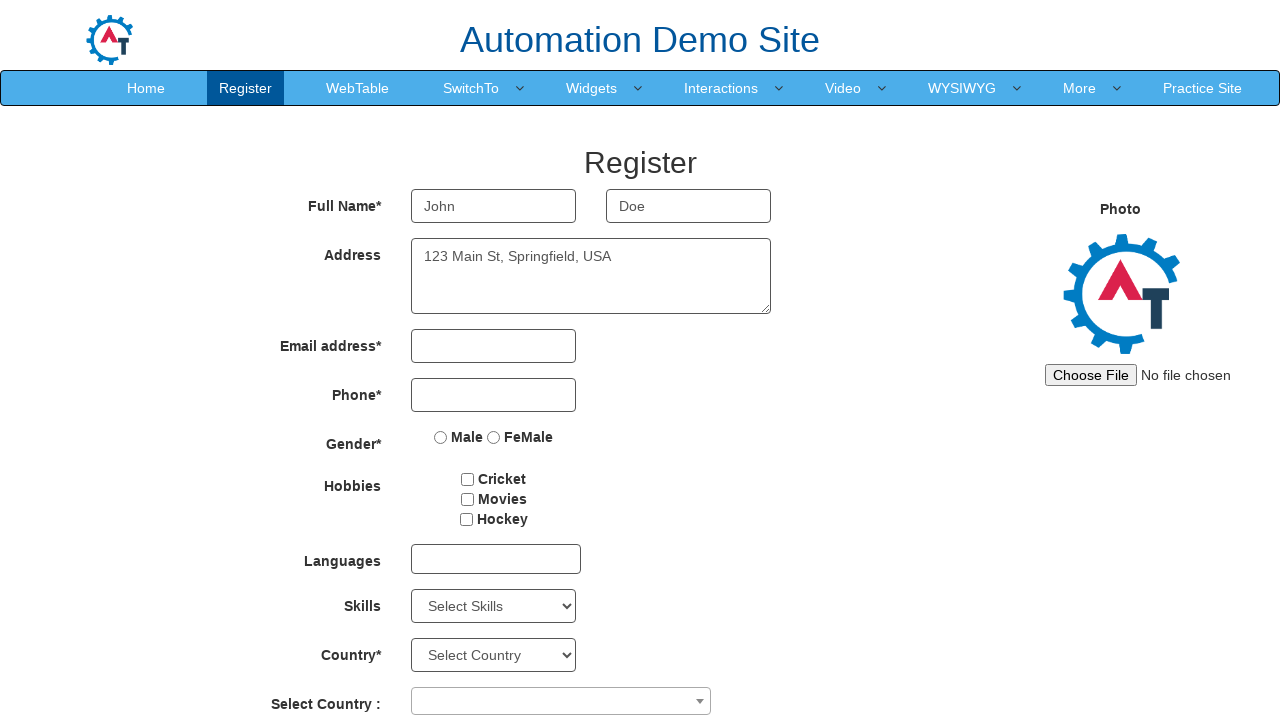